Fills out the checkout form with user details and payment info, then submits.

Starting URL: https://getbootstrap.com/docs/4.0/examples/checkout/

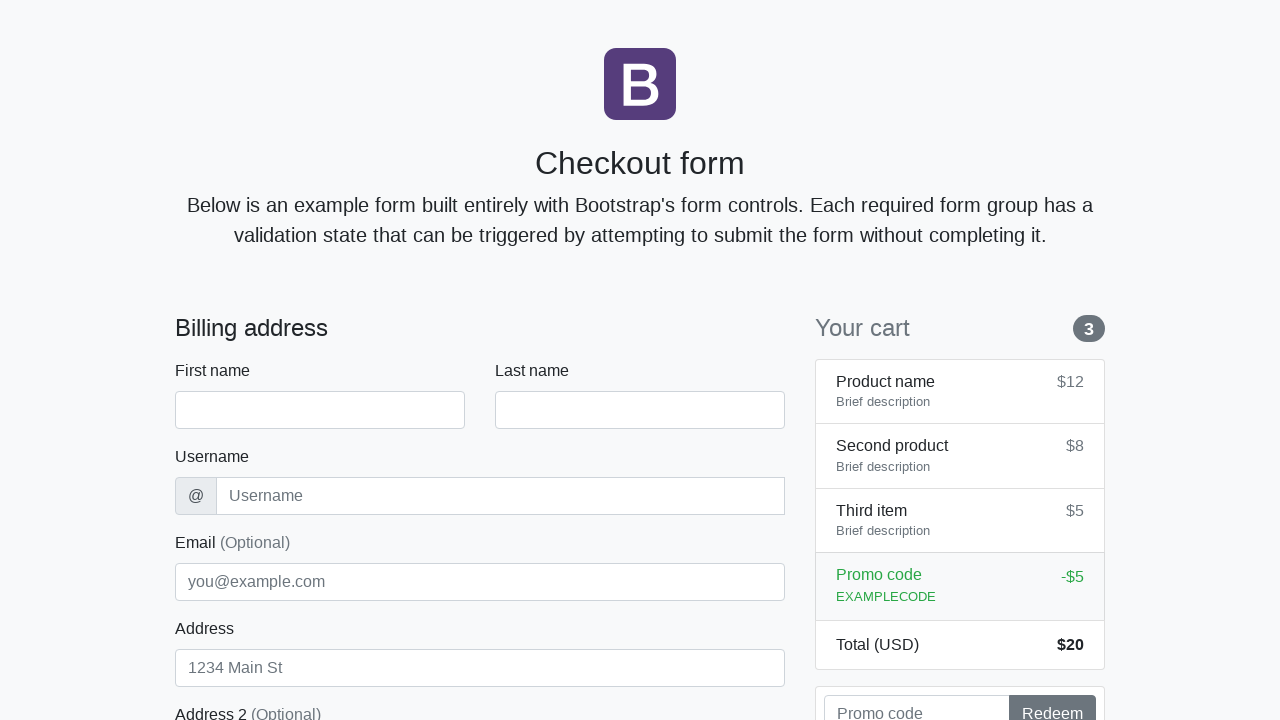

Waited for checkout form to load
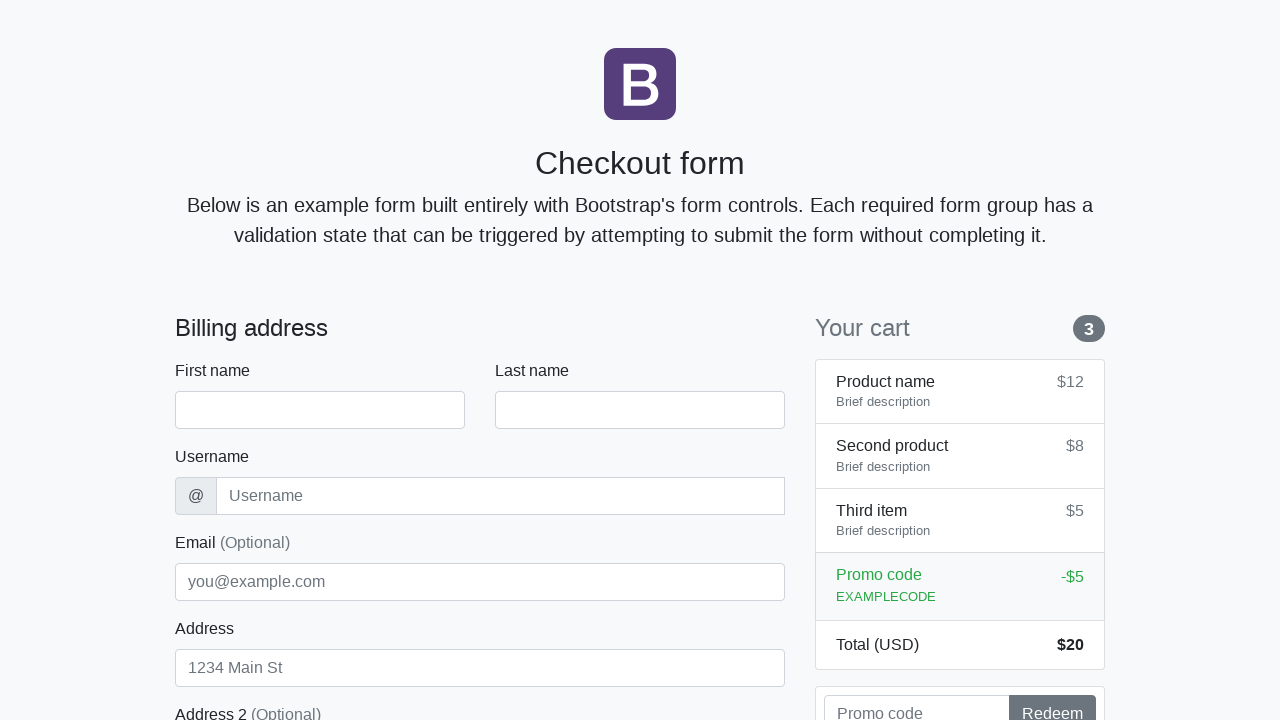

Filled first name field with 'Emily' on #firstName
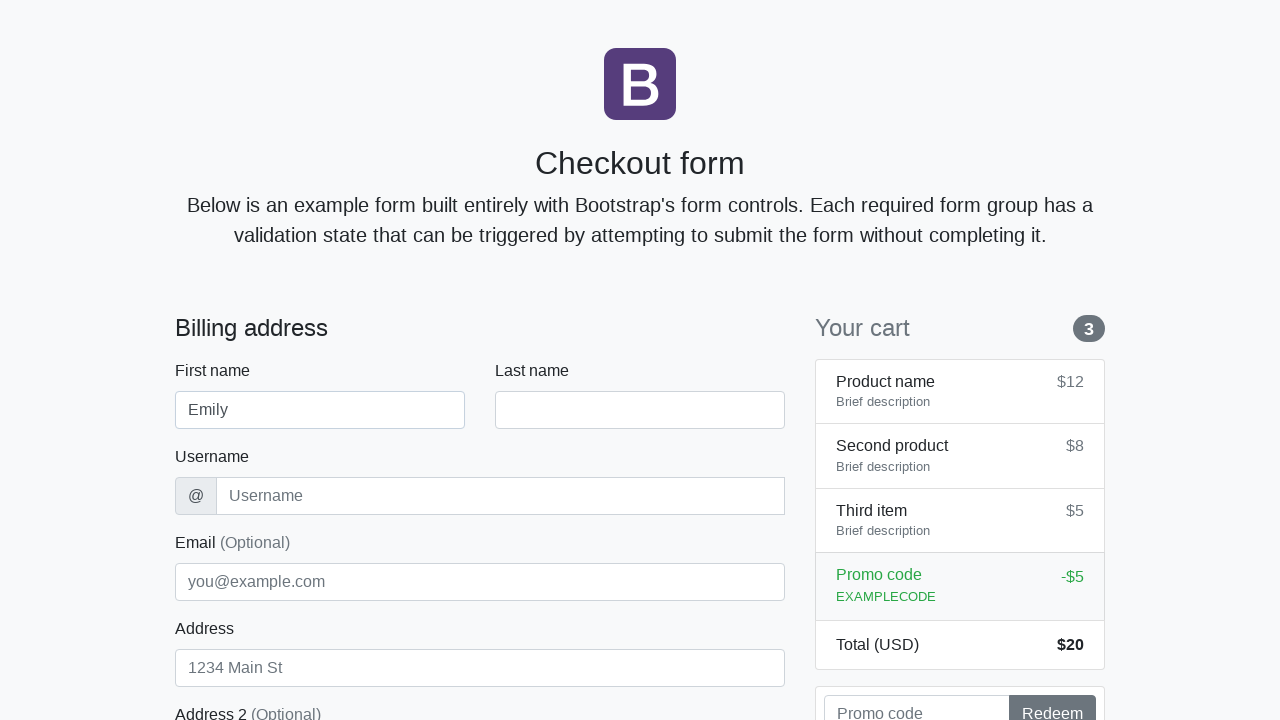

Filled last name field with 'Chen' on #lastName
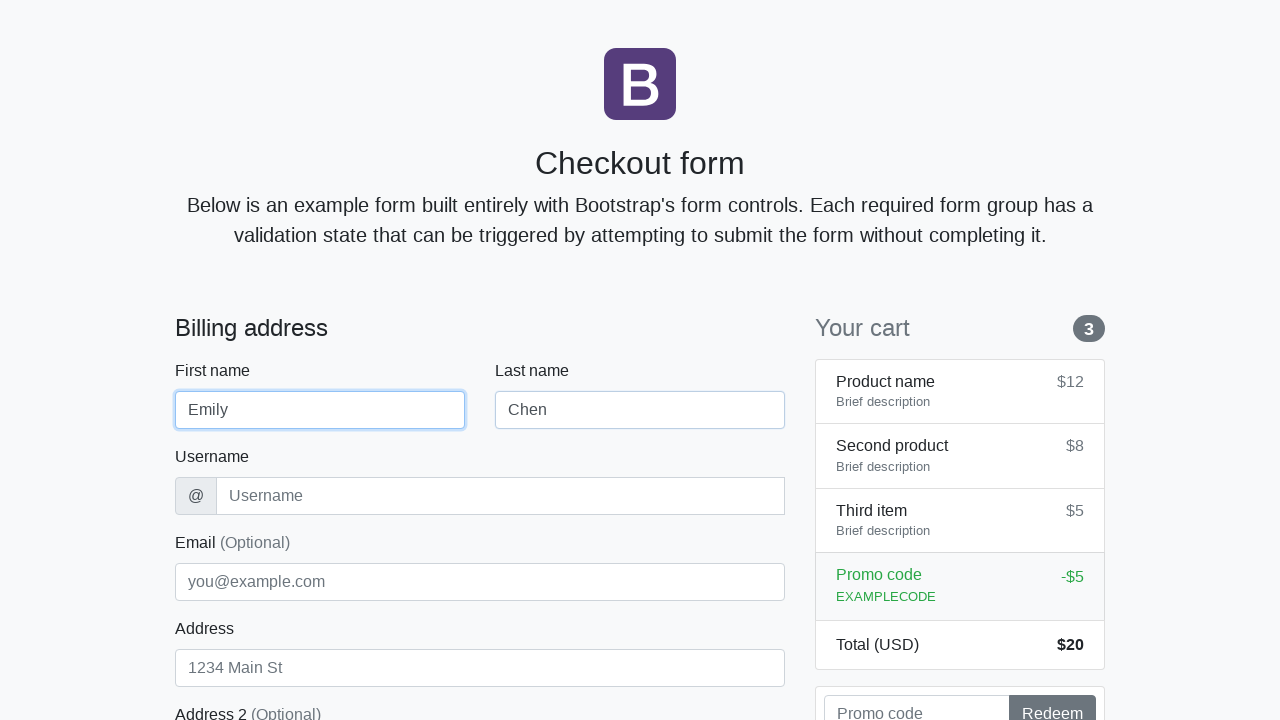

Filled username field with 'echen88' on #username
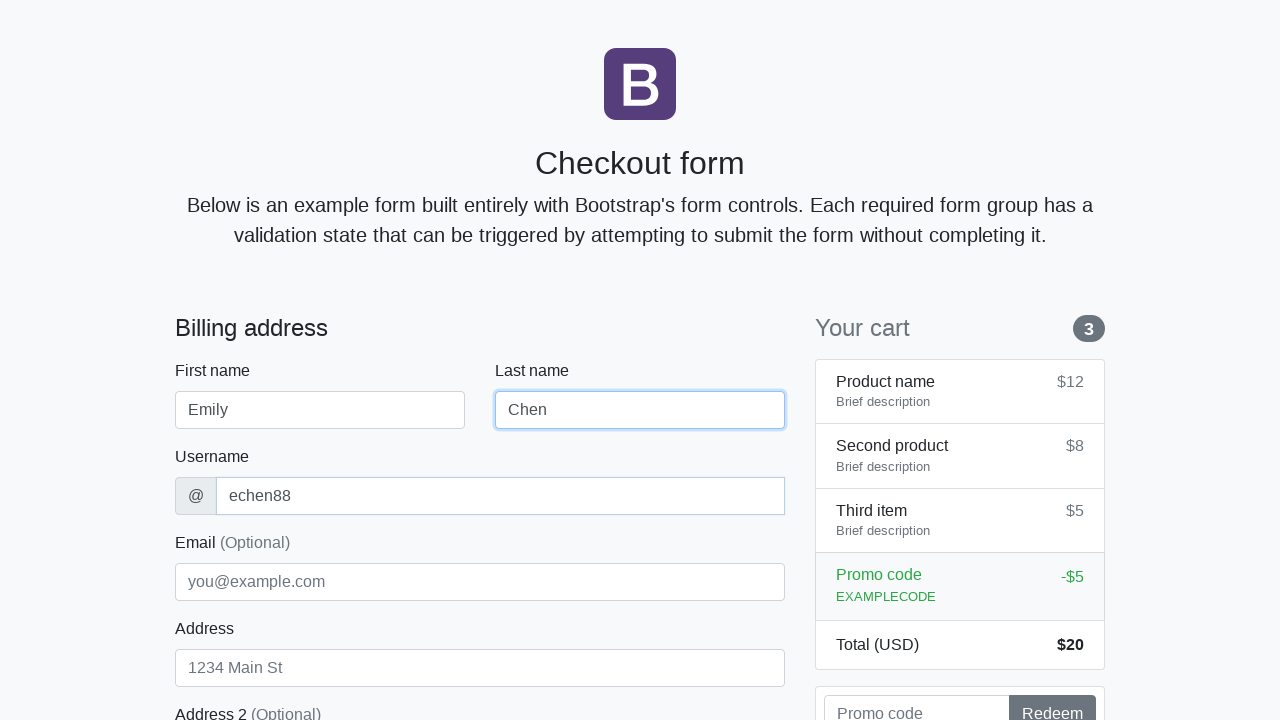

Filled address field with 'Maple Drive 789' on #address
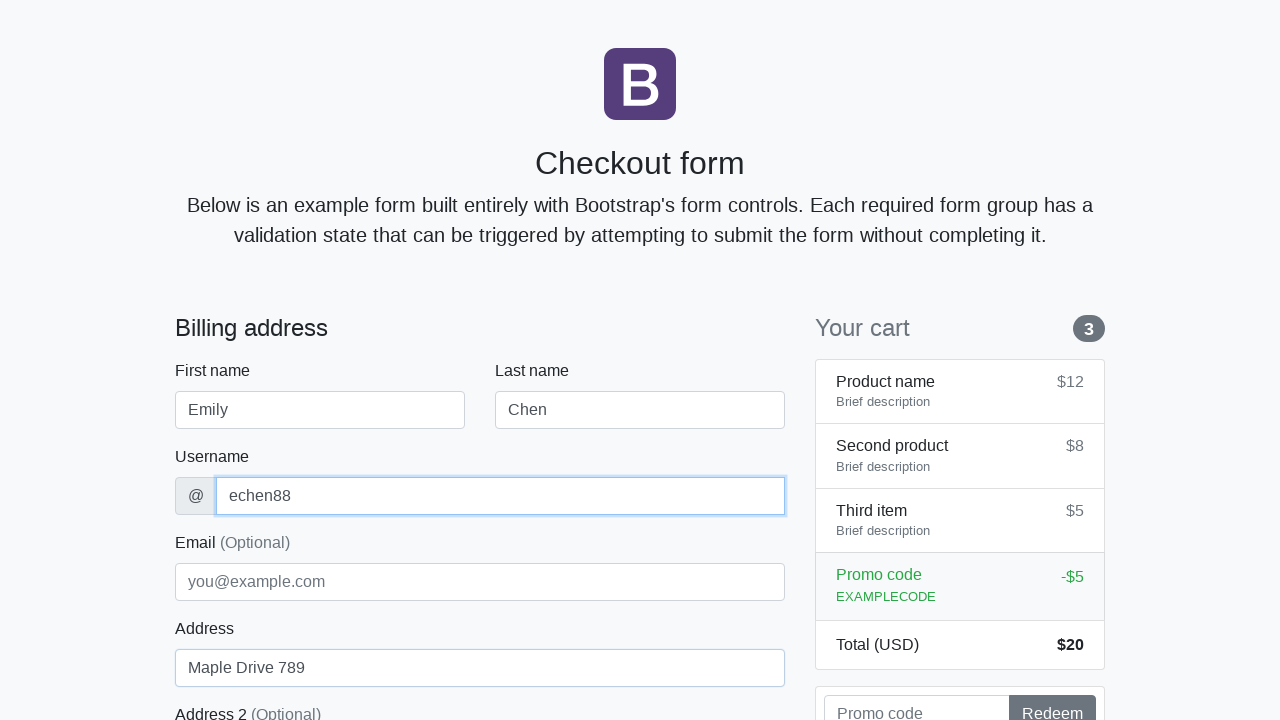

Filled email field with 'emily.chen@mail.com' on #email
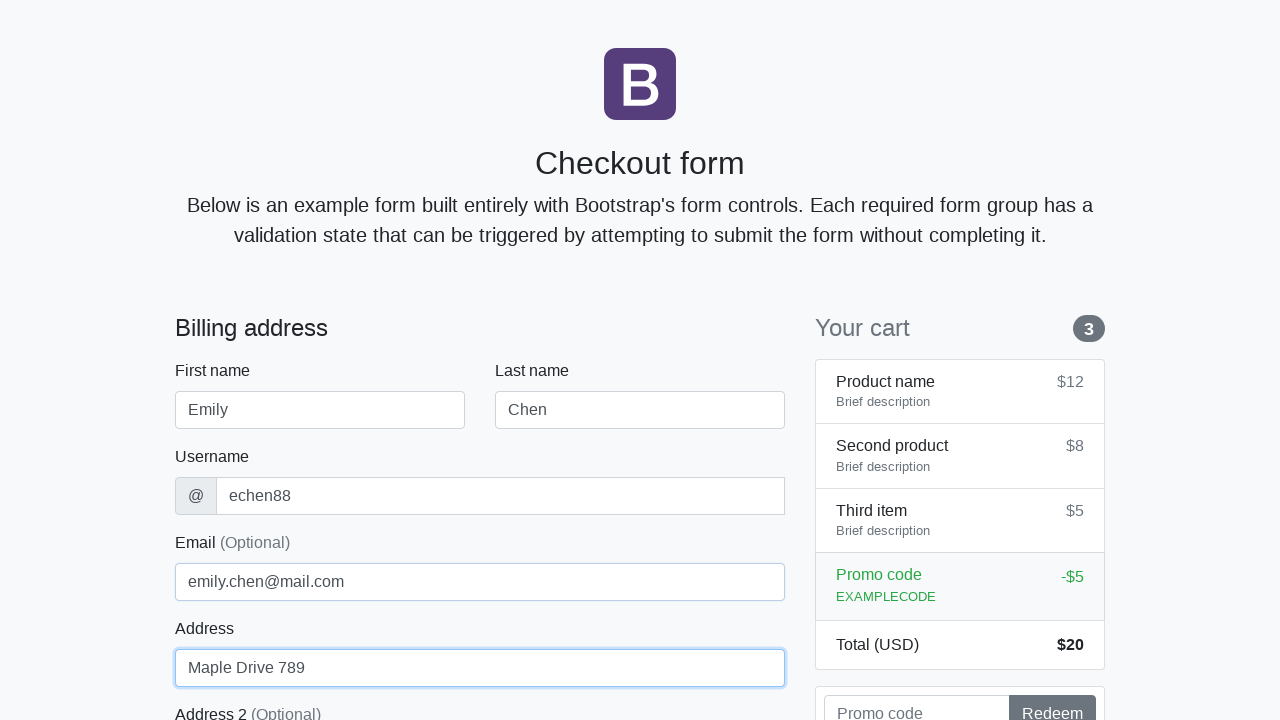

Selected 'United States' as country on #country
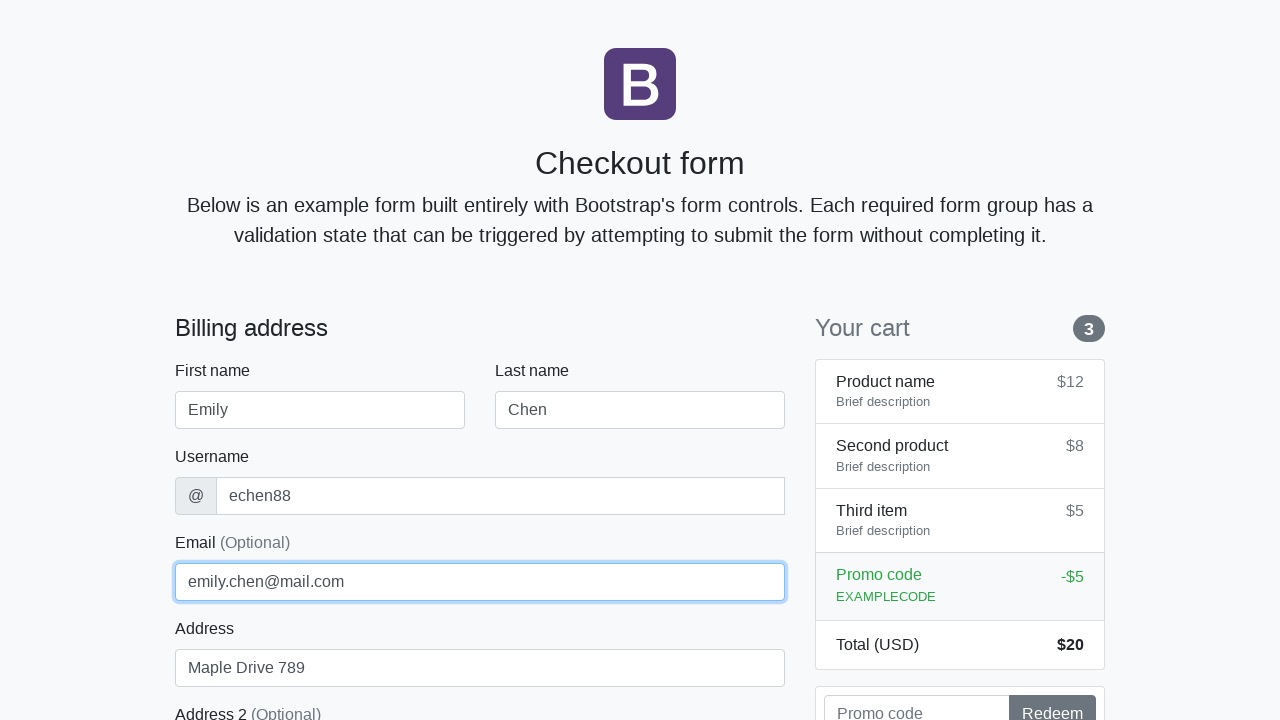

Selected 'California' as state on #state
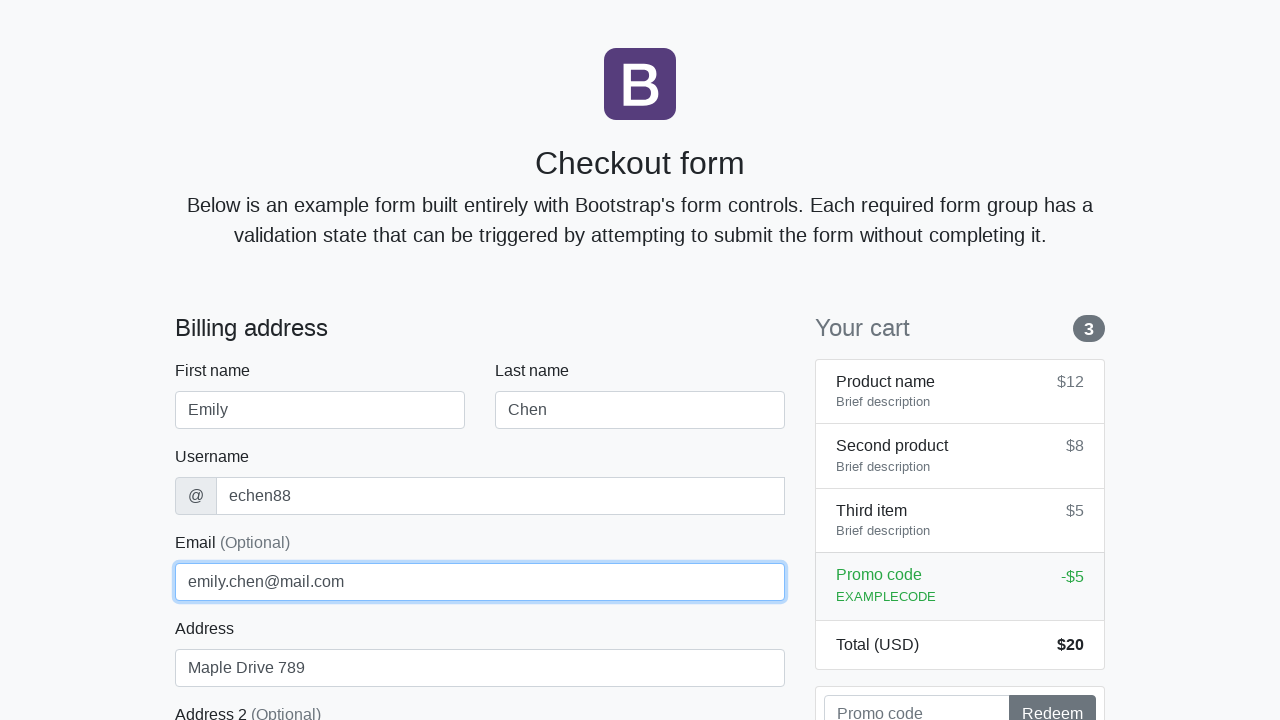

Filled zip code field with '92101' on #zip
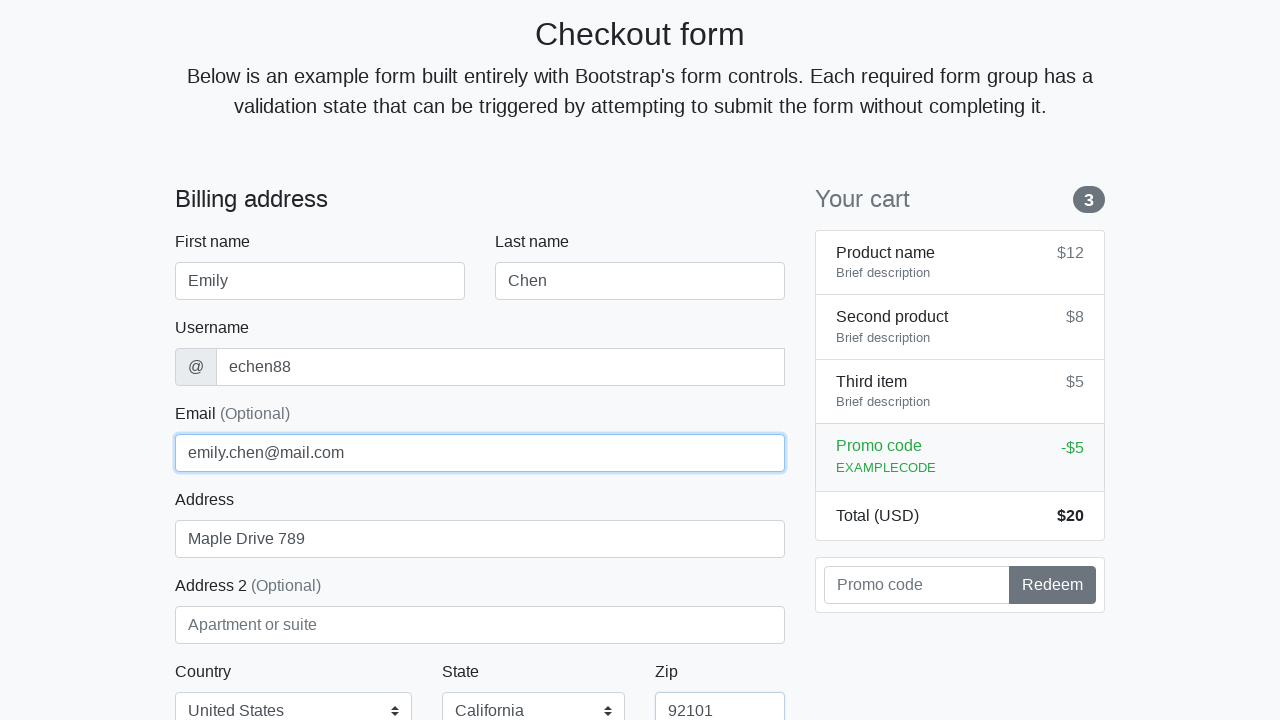

Filled cardholder name field with 'Emily Chen' on #cc-name
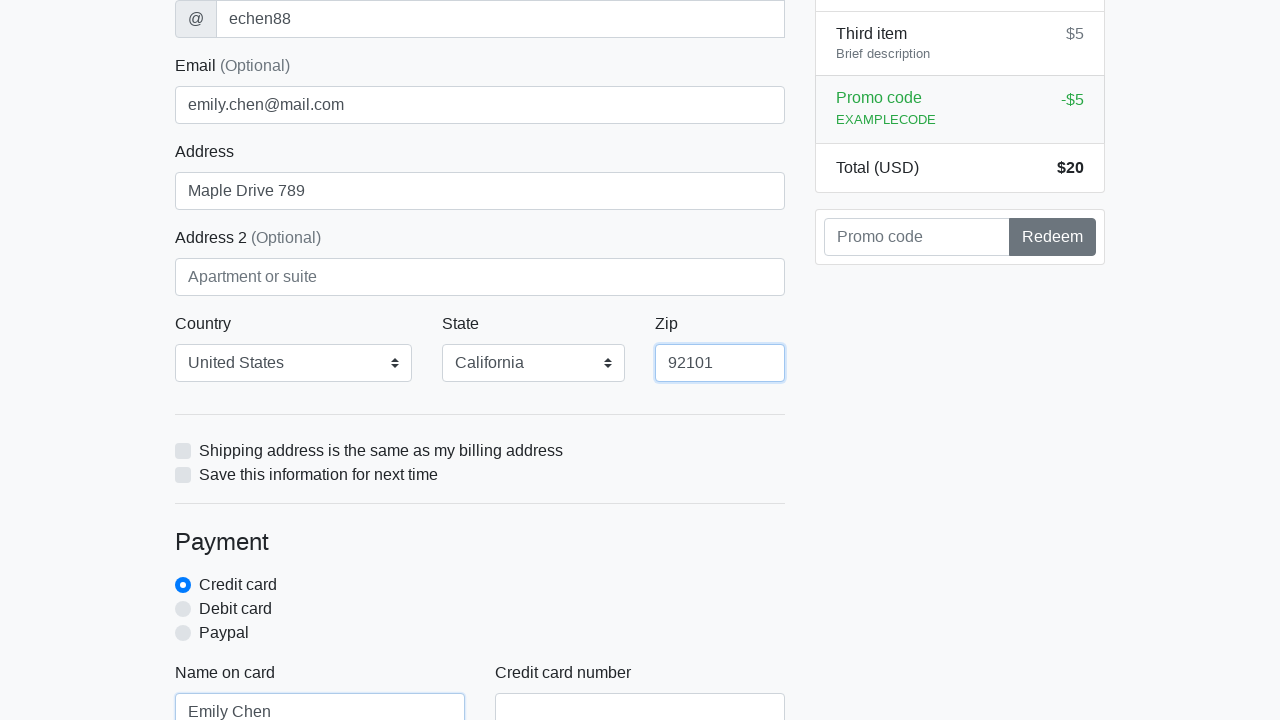

Filled credit card number field on #cc-number
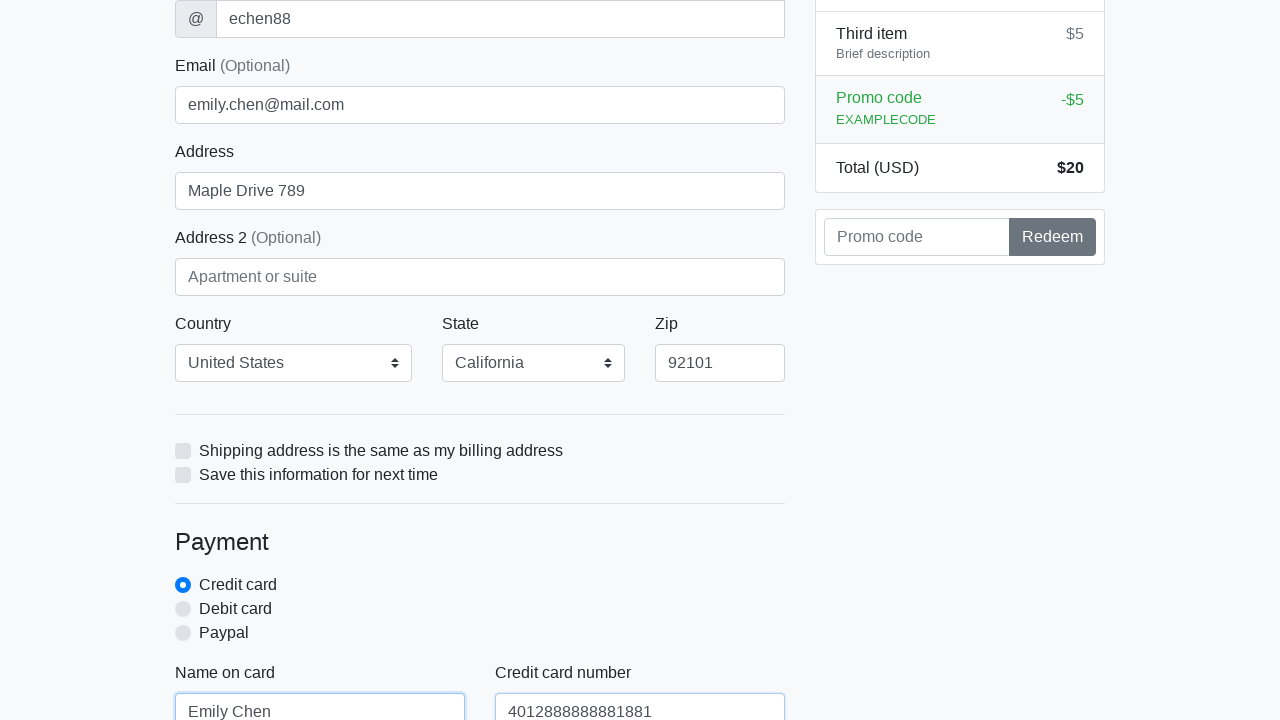

Filled card expiration date with '09/2024' on #cc-expiration
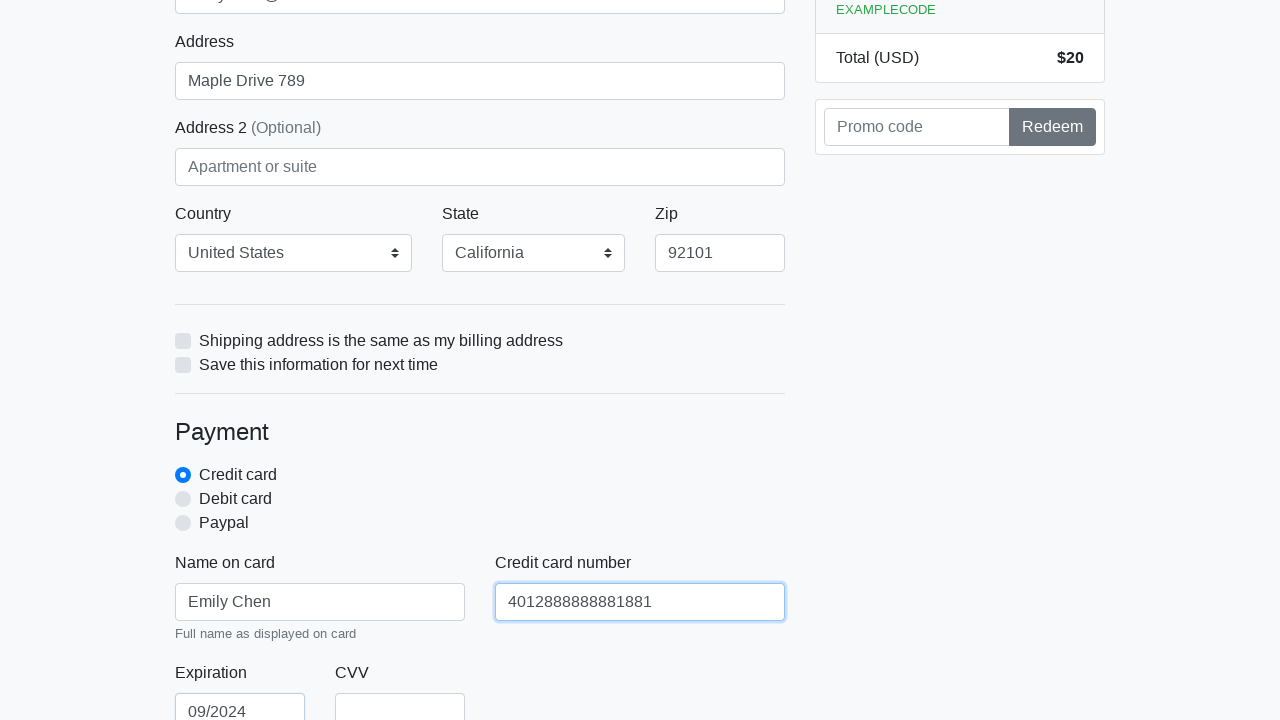

Filled CVV field with '789' on #cc-cvv
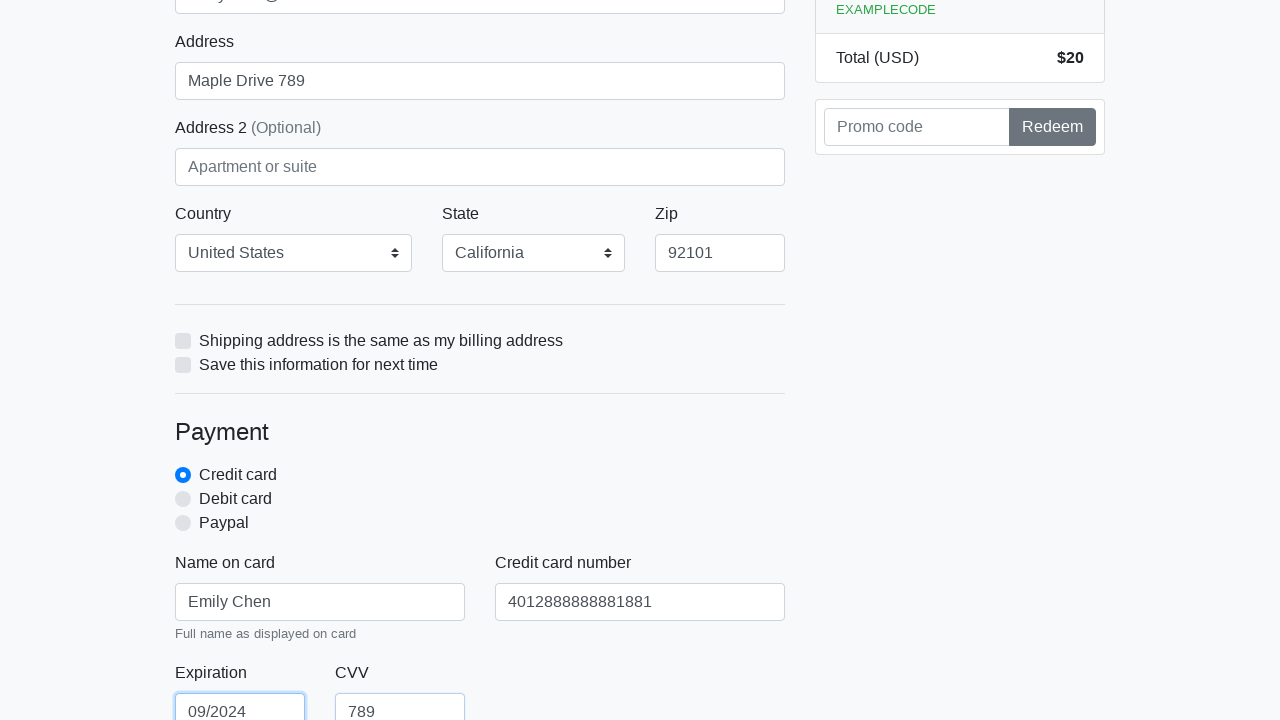

Clicked proceed button to submit checkout form at (480, 500) on xpath=/html/body/div/div[2]/div[2]/form/button
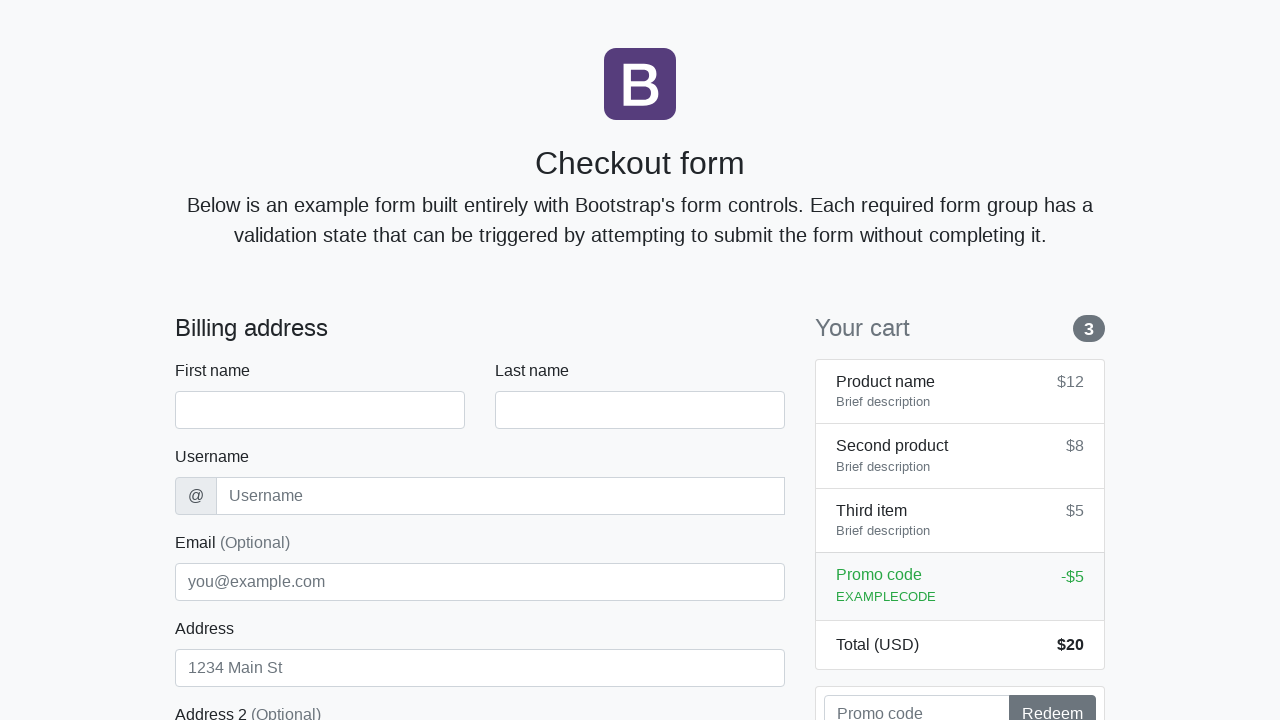

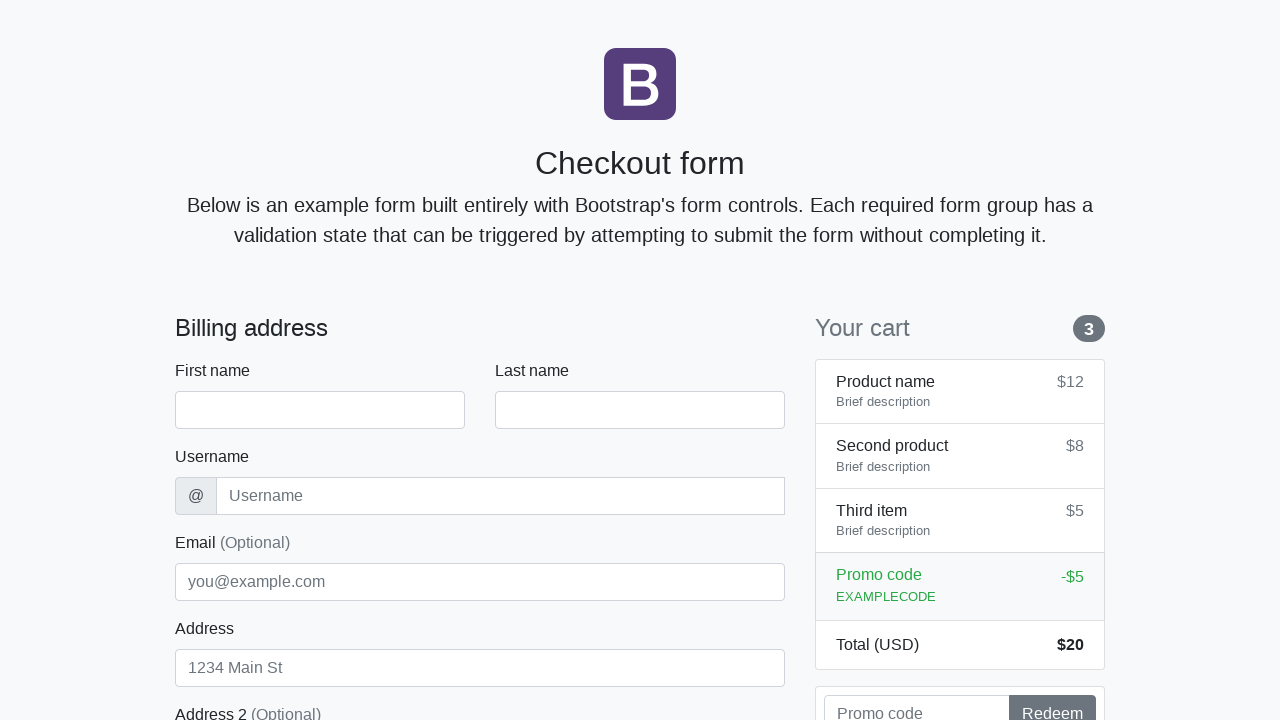